Tests file download functionality by navigating to a download page and clicking on a download link to trigger a file download

Starting URL: https://the-internet.herokuapp.com/download

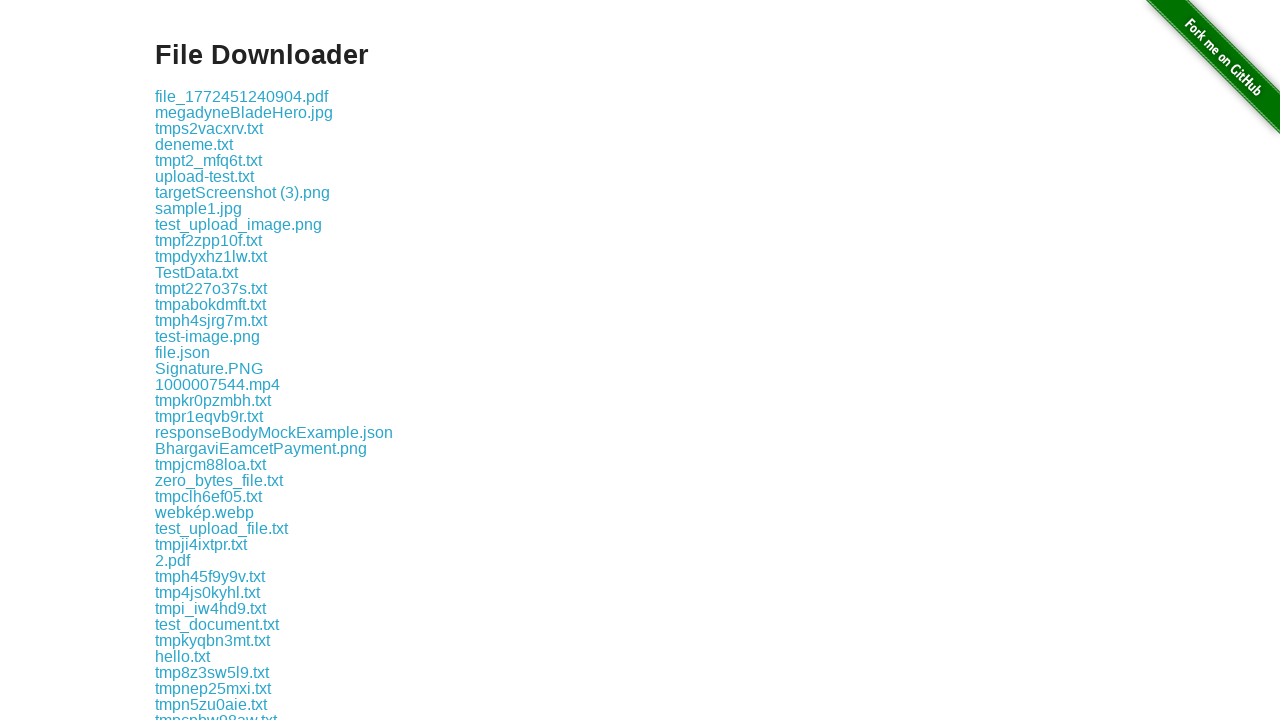

Clicked on the first download link at (242, 96) on .example a
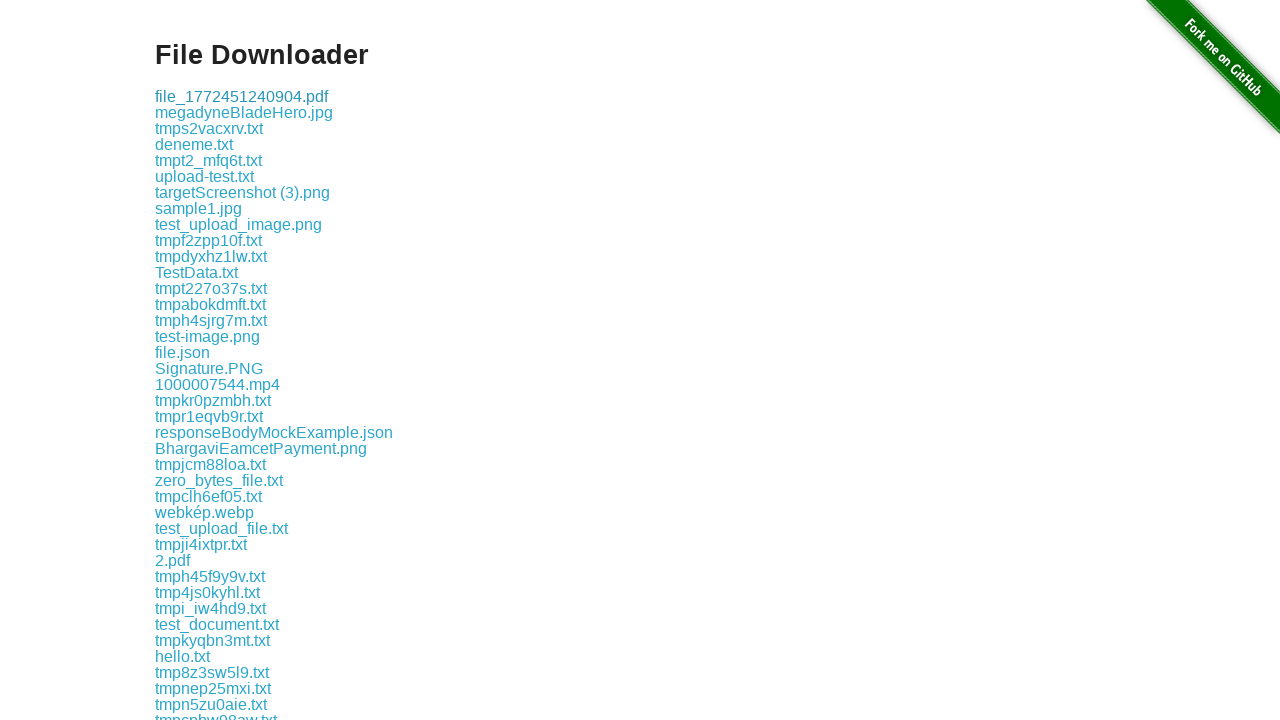

Waited for download to be triggered
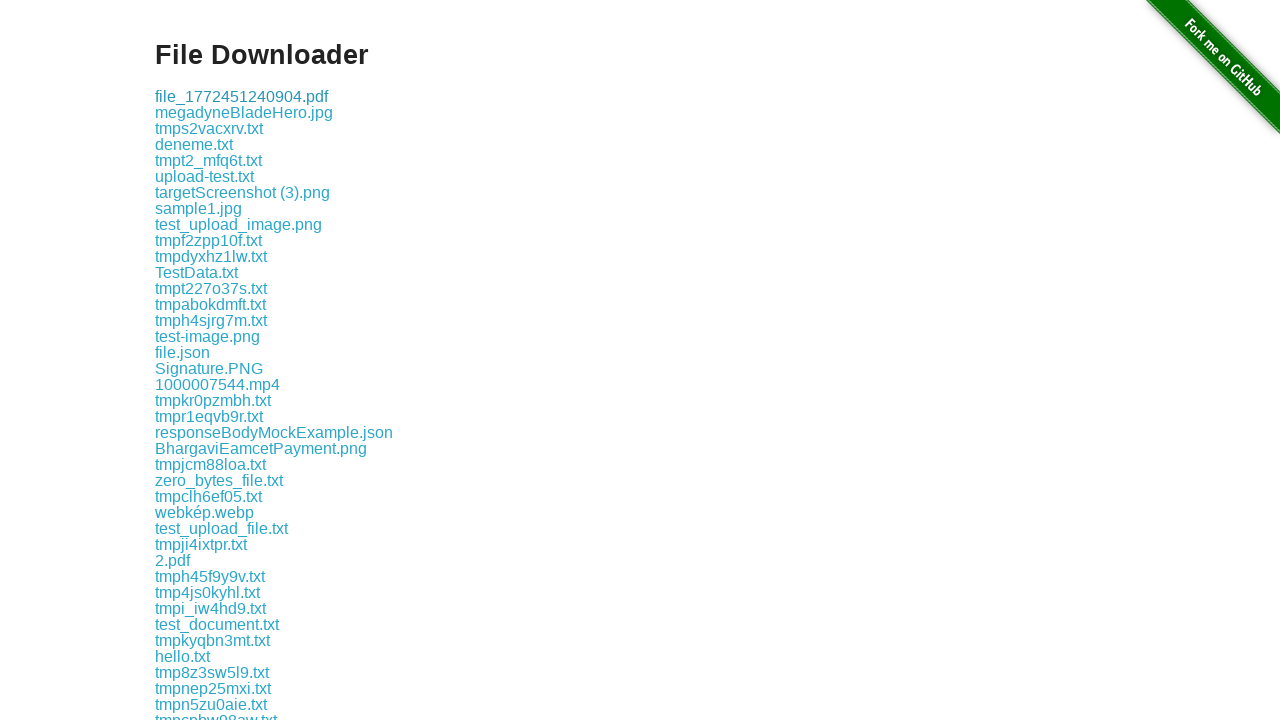

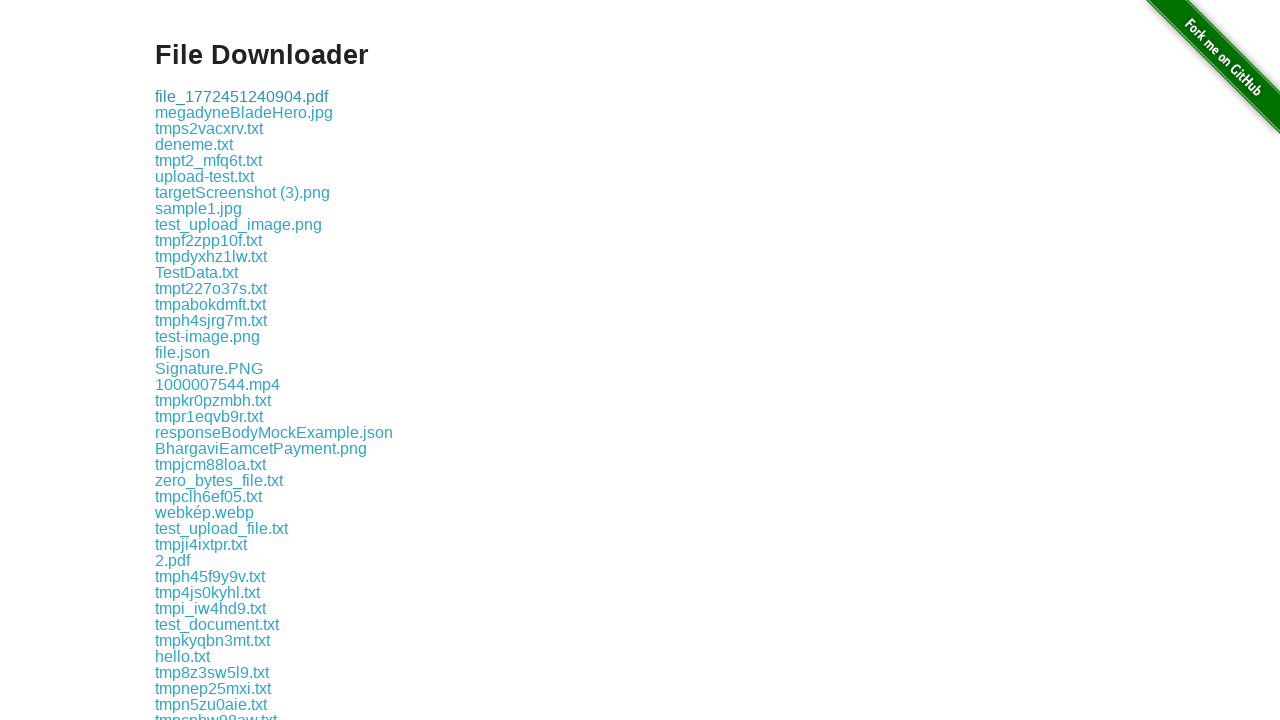